Tests checkbox functionality on a GWT Showcase demo page by verifying the Tuesday checkbox can be clicked and checking that the Saturday checkbox is displayed.

Starting URL: http://samples.gwtproject.org/samples/Showcase/Showcase.html#!CwCheckBox

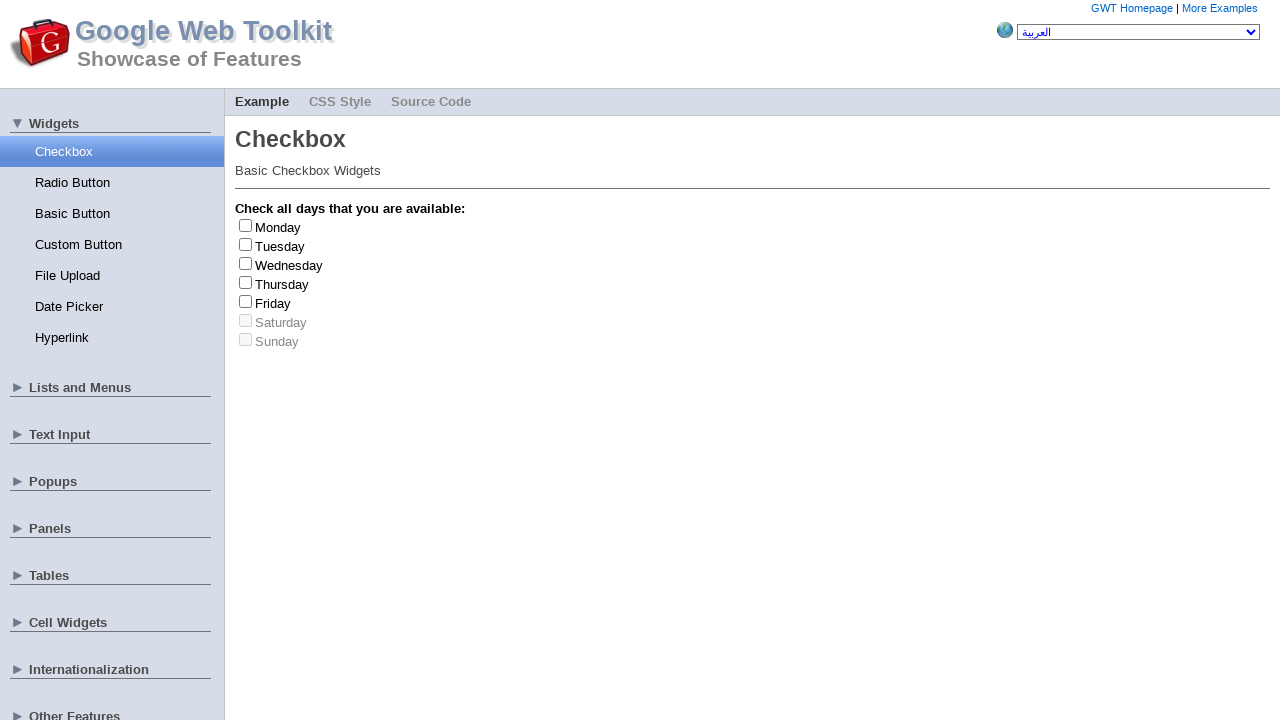

Waited for Tuesday checkbox element to load
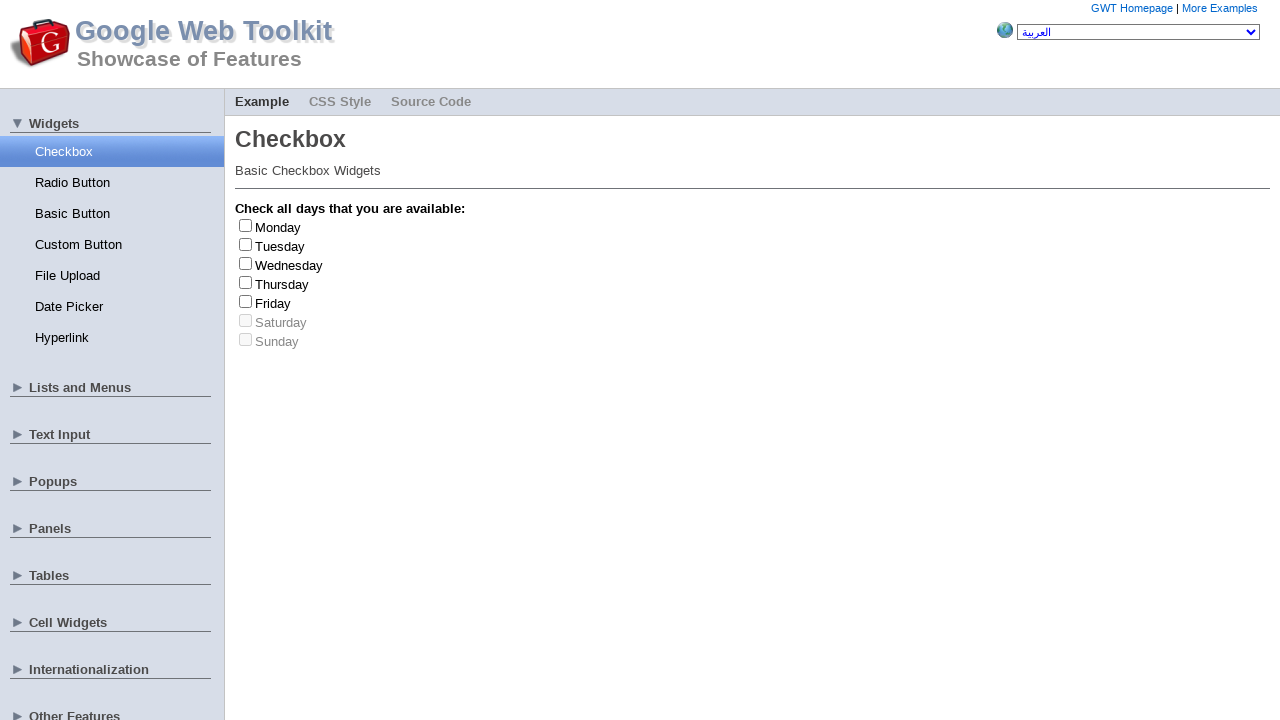

Located Tuesday checkbox element
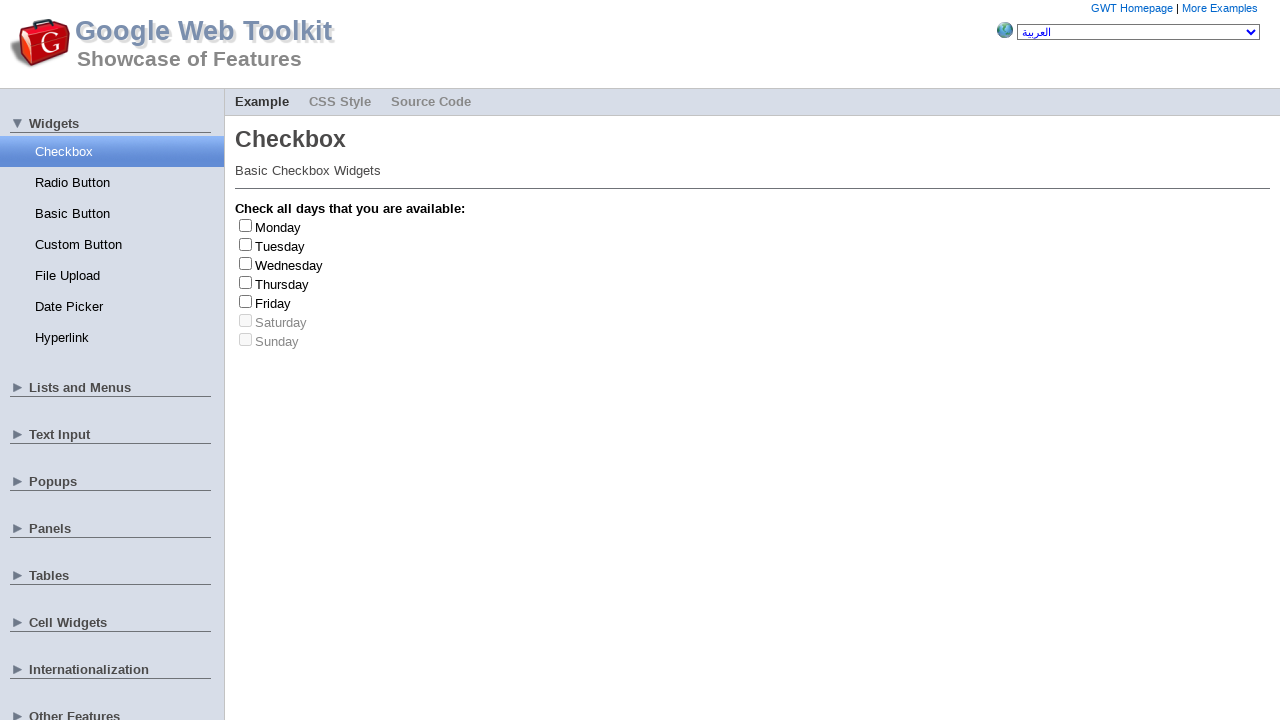

Verified Tuesday checkbox is visible
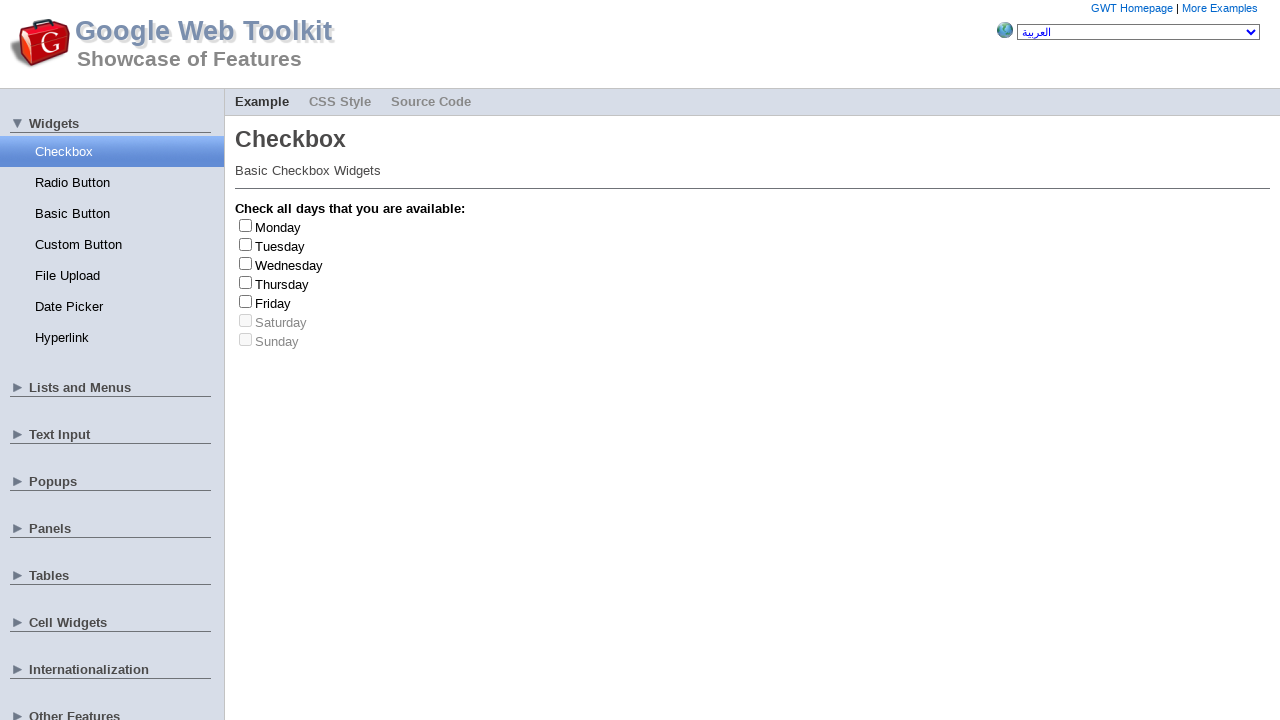

Verified Tuesday checkbox is enabled
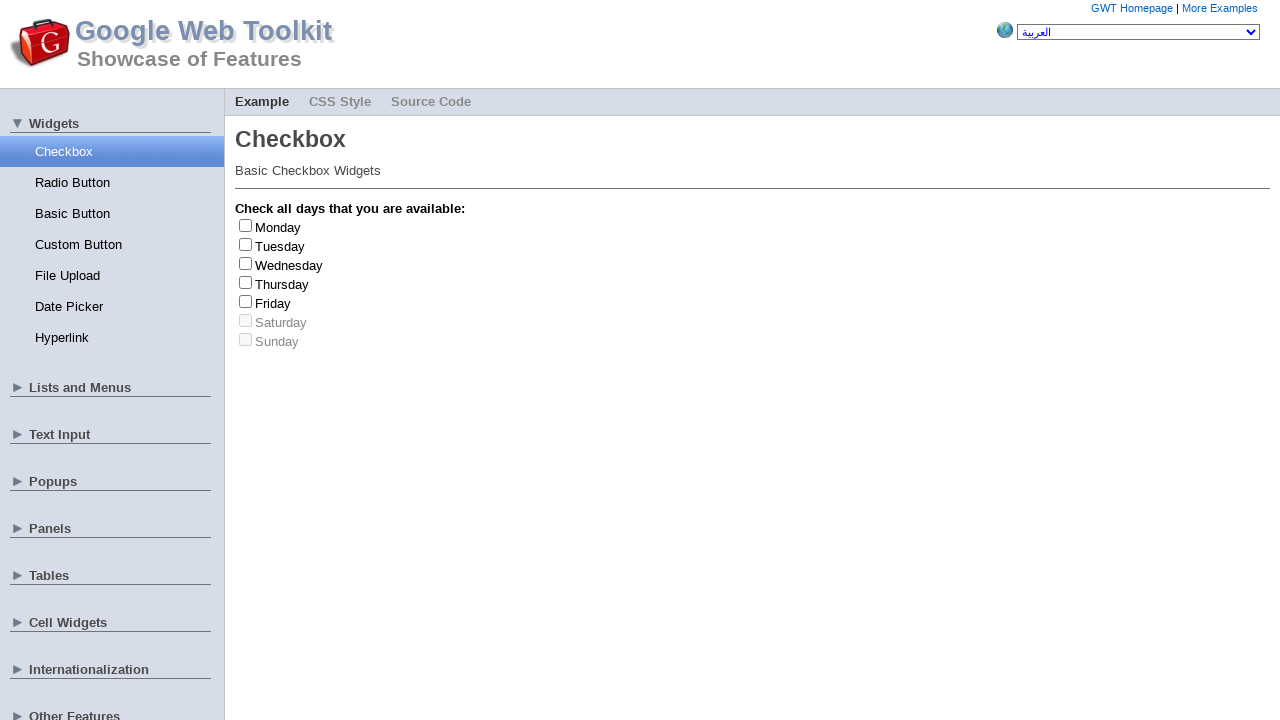

Clicked Tuesday checkbox at (246, 244) on #gwt-debug-cwCheckBox-Tuesday-input
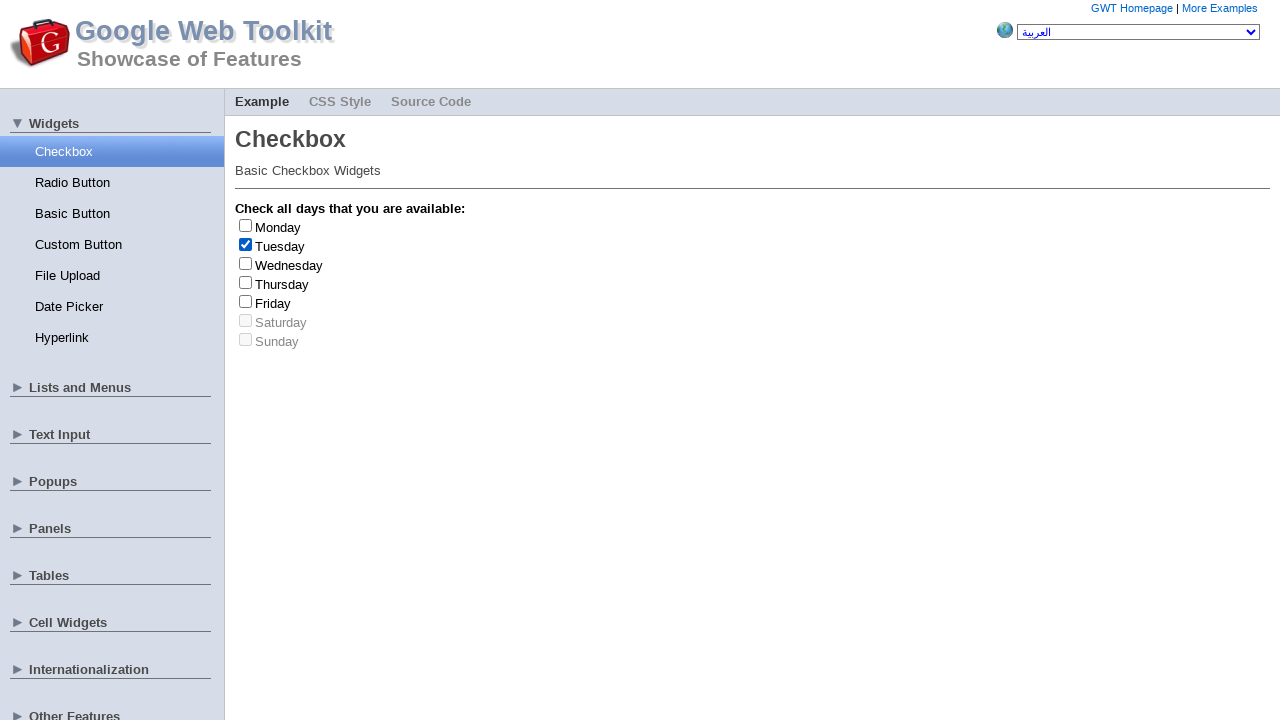

Located Saturday checkbox element
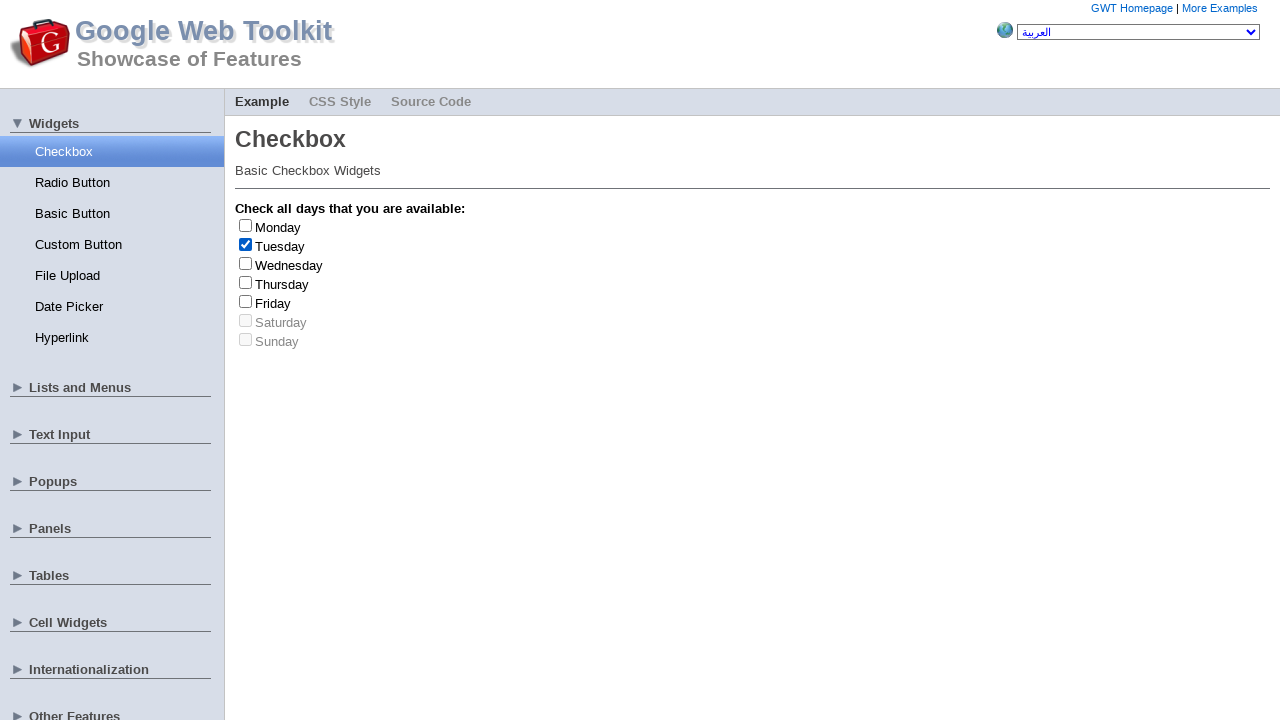

Verified Saturday checkbox is visible
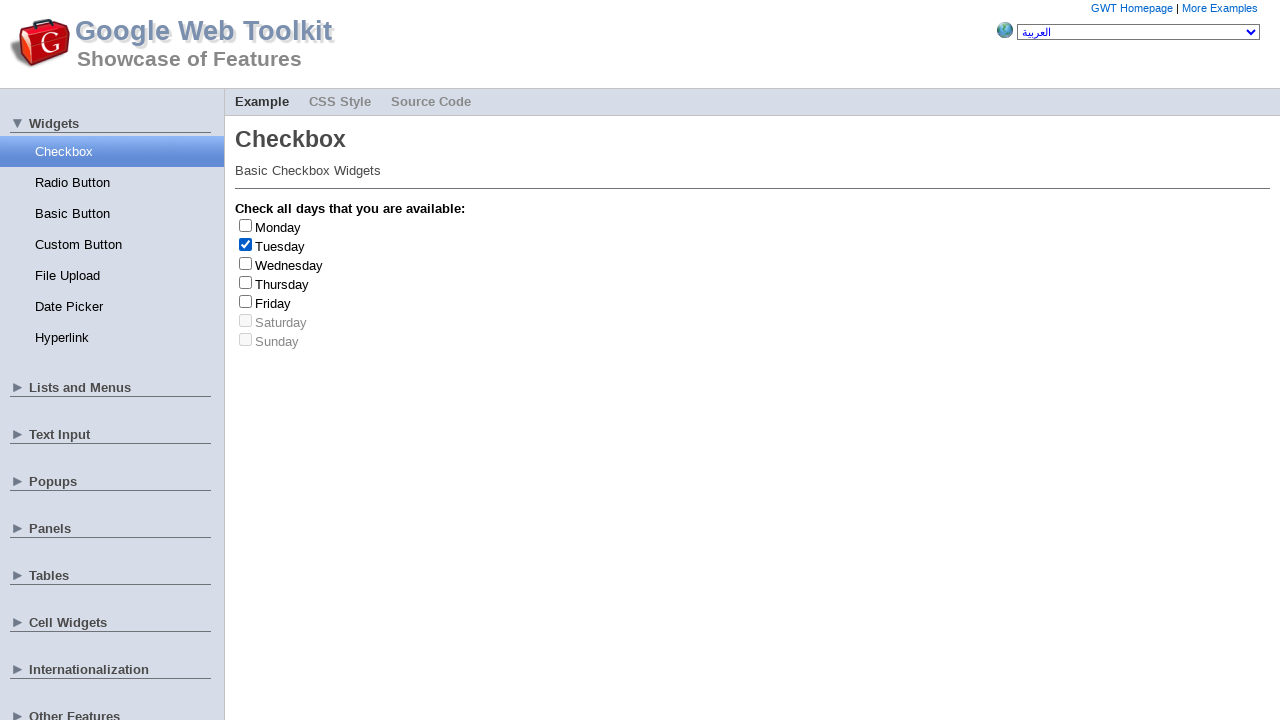

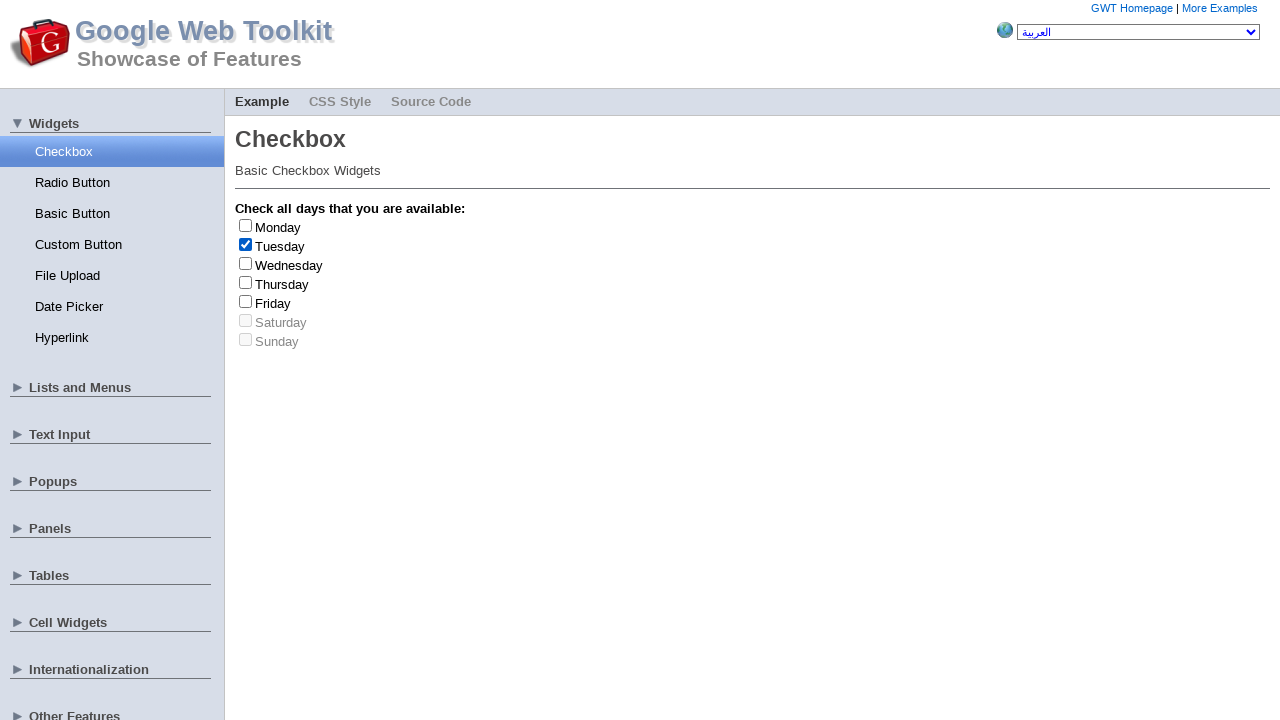